Tests the jQuery UI Selectable widget by selecting multiple items (Item 2 through Item 5) using Ctrl+Click interactions within an iframe

Starting URL: https://jqueryui.com/selectable/

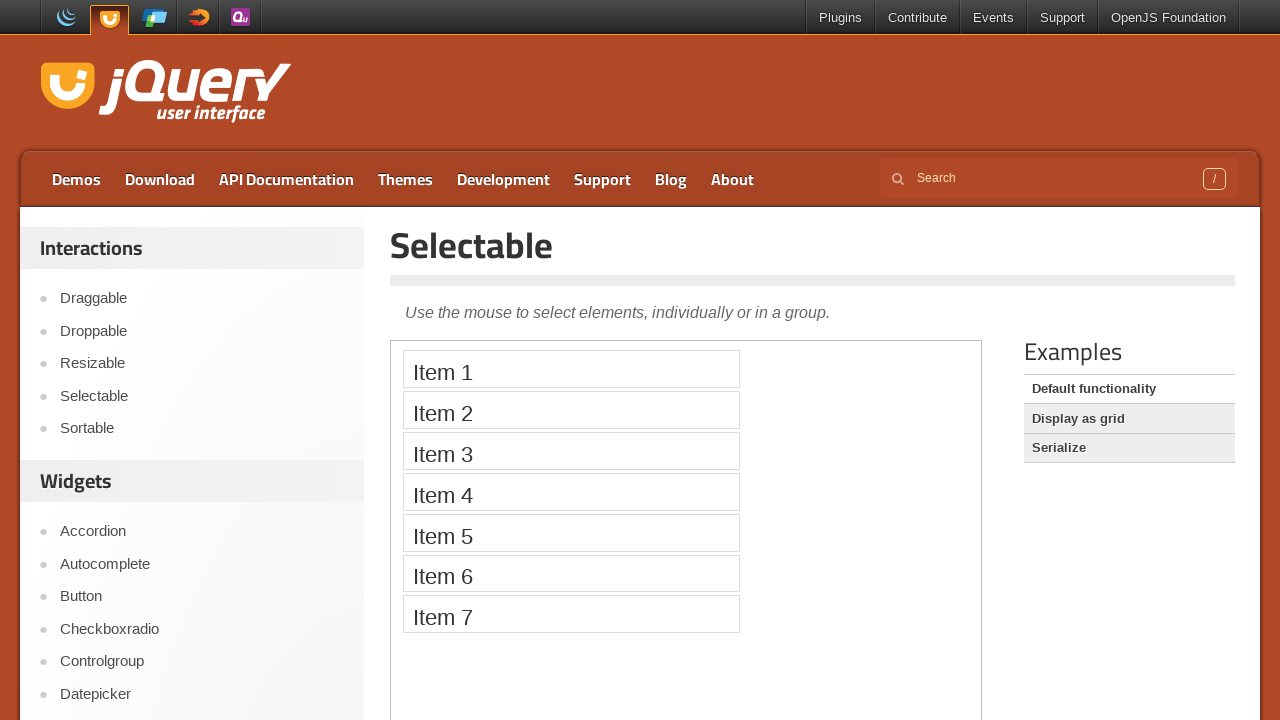

Located the demo iframe containing the Selectable widget
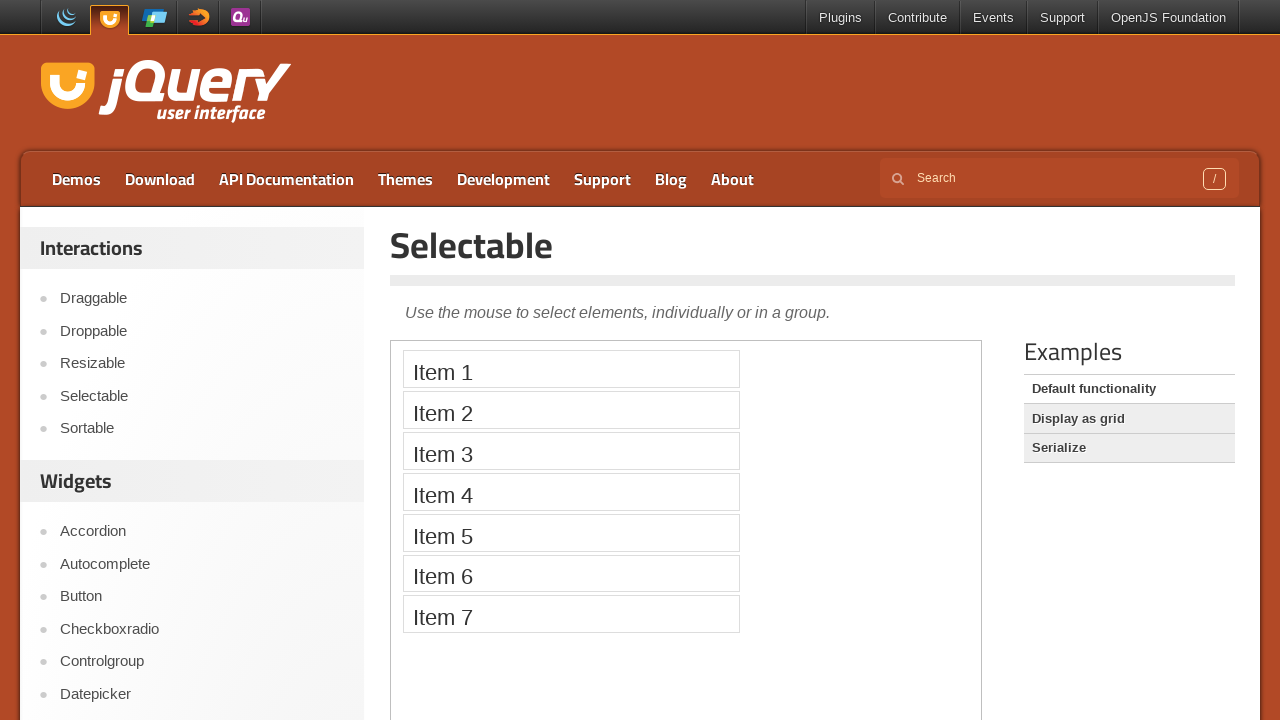

Ctrl+Clicked on Item 2 to begin multi-selection at (571, 410) on iframe.demo-frame >> internal:control=enter-frame >> xpath=//li[text()='Item 2']
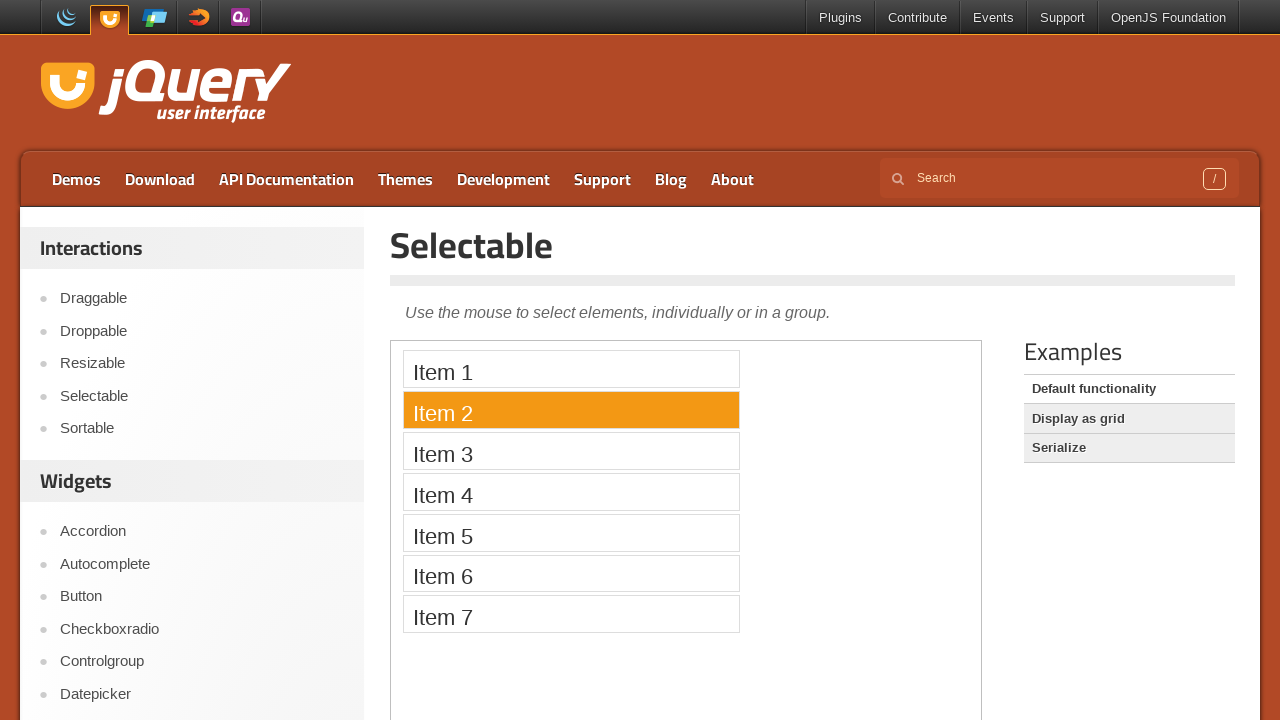

Ctrl+Clicked on Item 3 to add to selection at (571, 451) on iframe.demo-frame >> internal:control=enter-frame >> xpath=//li[text()='Item 3']
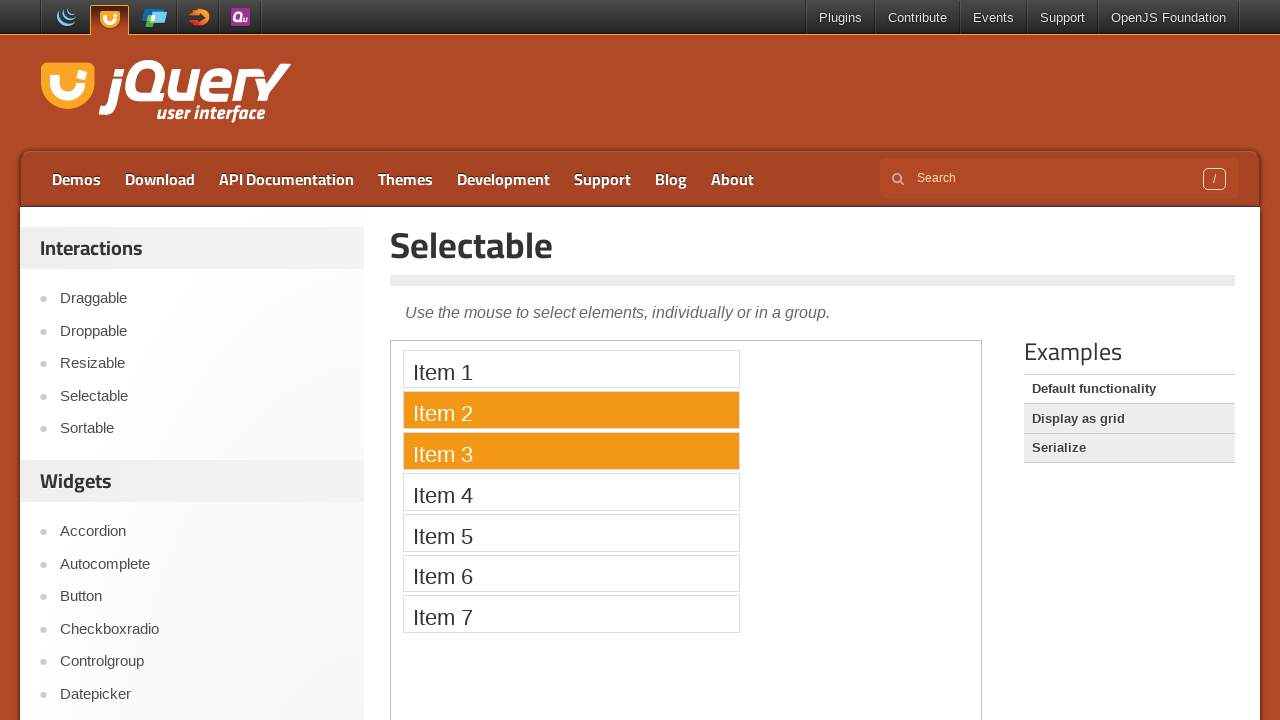

Ctrl+Clicked on Item 4 to add to selection at (571, 492) on iframe.demo-frame >> internal:control=enter-frame >> xpath=//li[text()='Item 4']
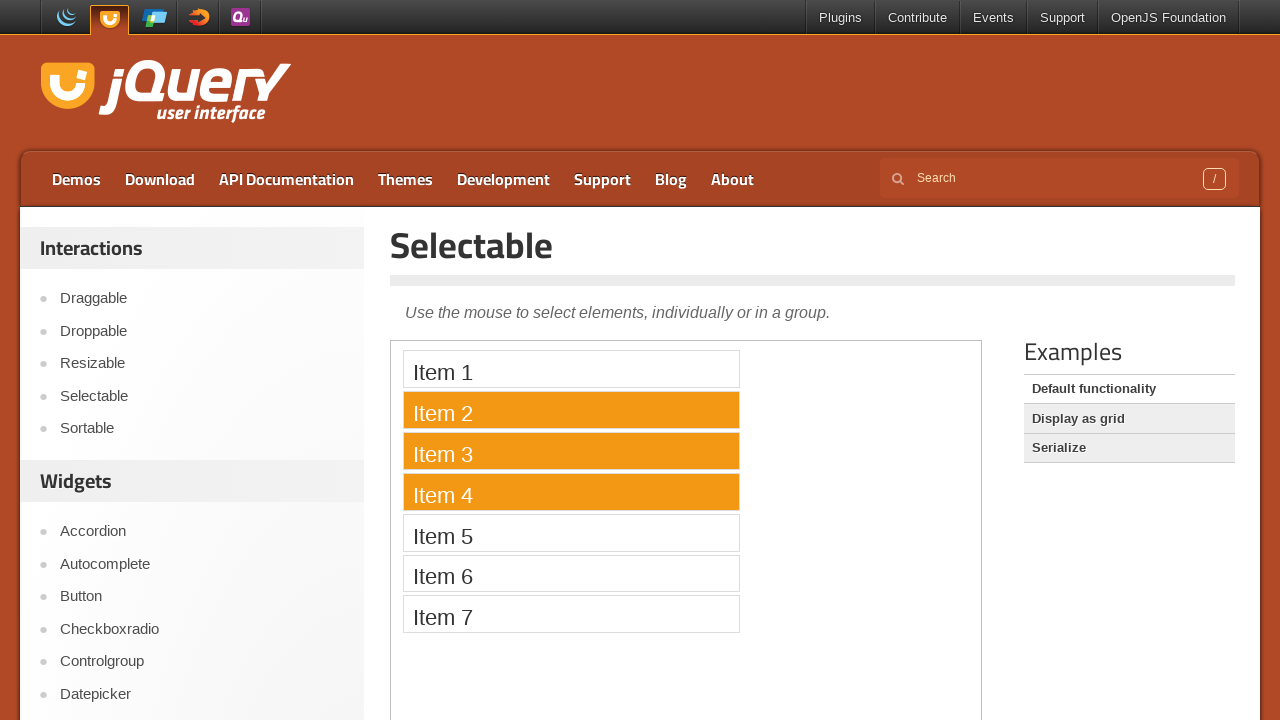

Ctrl+Clicked on Item 5 to complete multi-selection of Items 2-5 at (571, 532) on iframe.demo-frame >> internal:control=enter-frame >> xpath=//li[text()='Item 5']
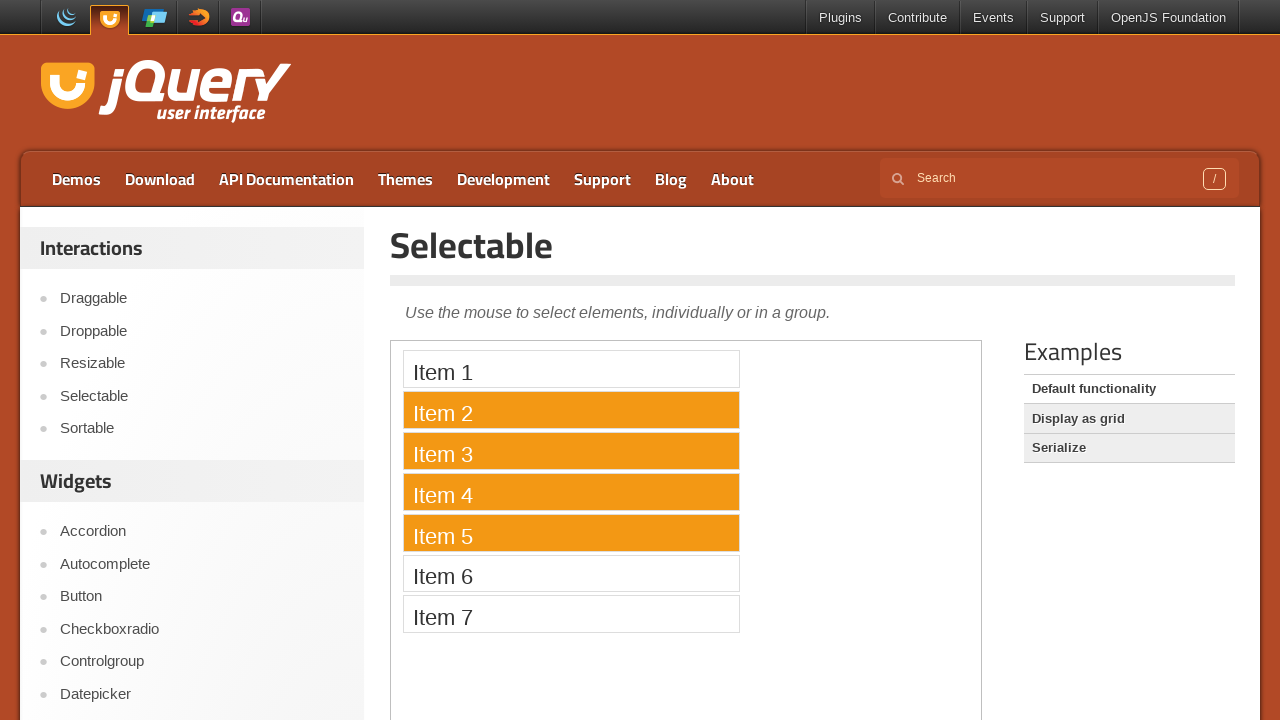

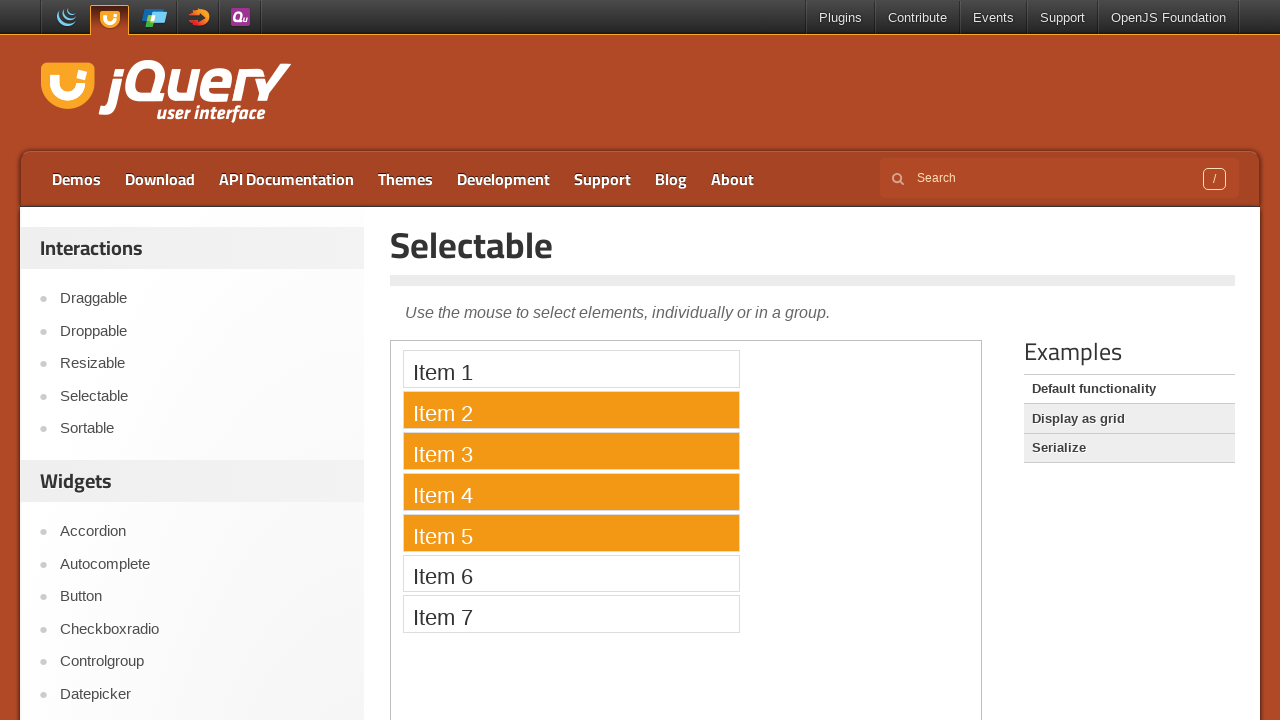